Tests that pressing Escape cancels editing and reverts changes

Starting URL: https://demo.playwright.dev/todomvc

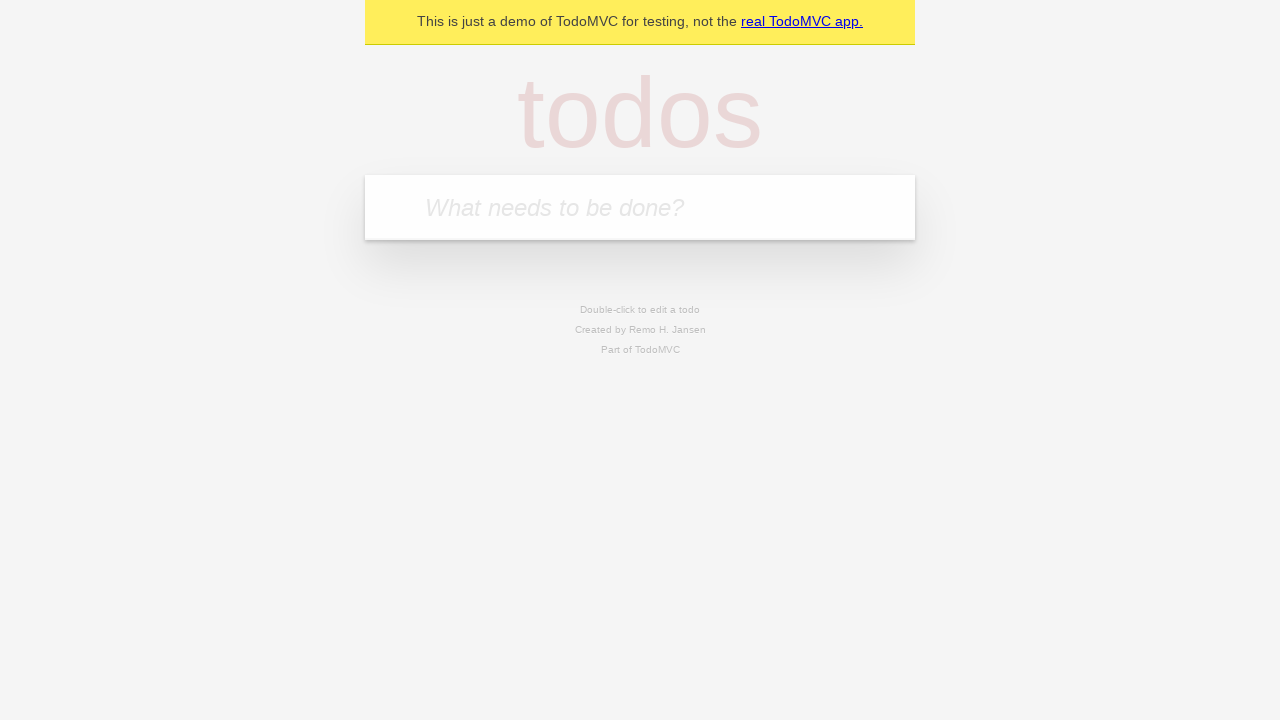

Located the todo input field
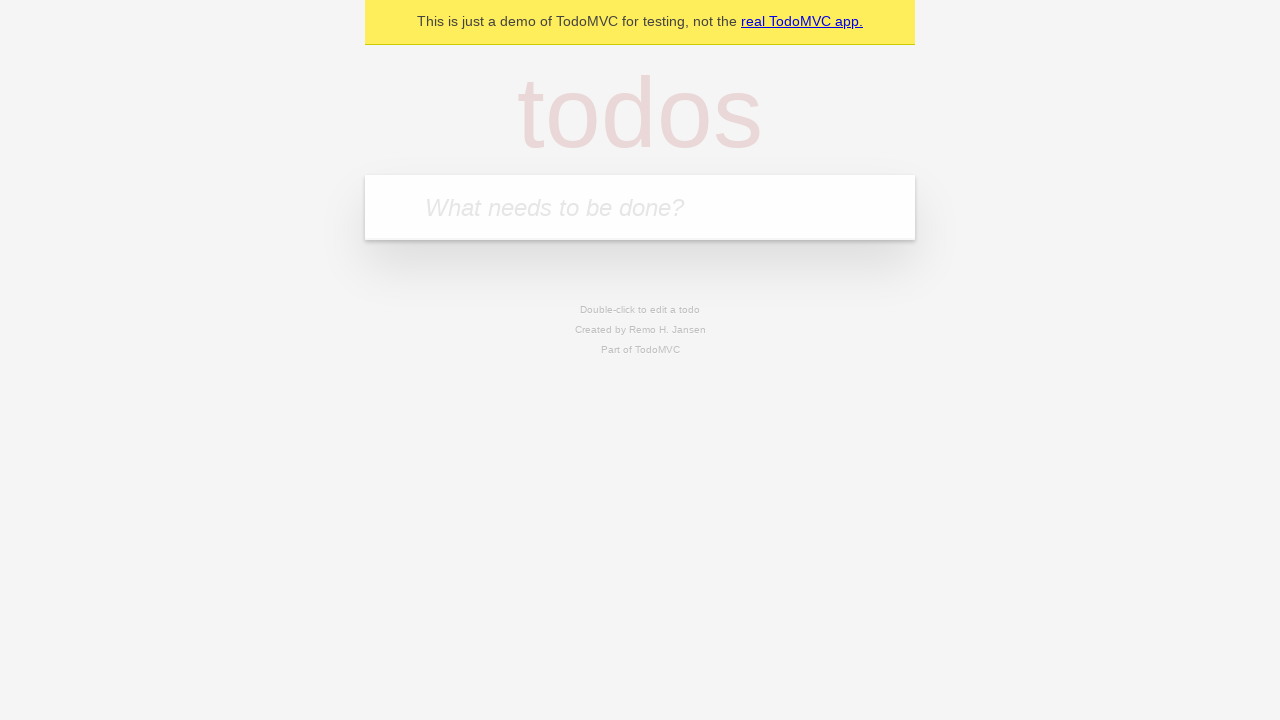

Filled first todo: 'buy some cheese' on internal:attr=[placeholder="What needs to be done?"i]
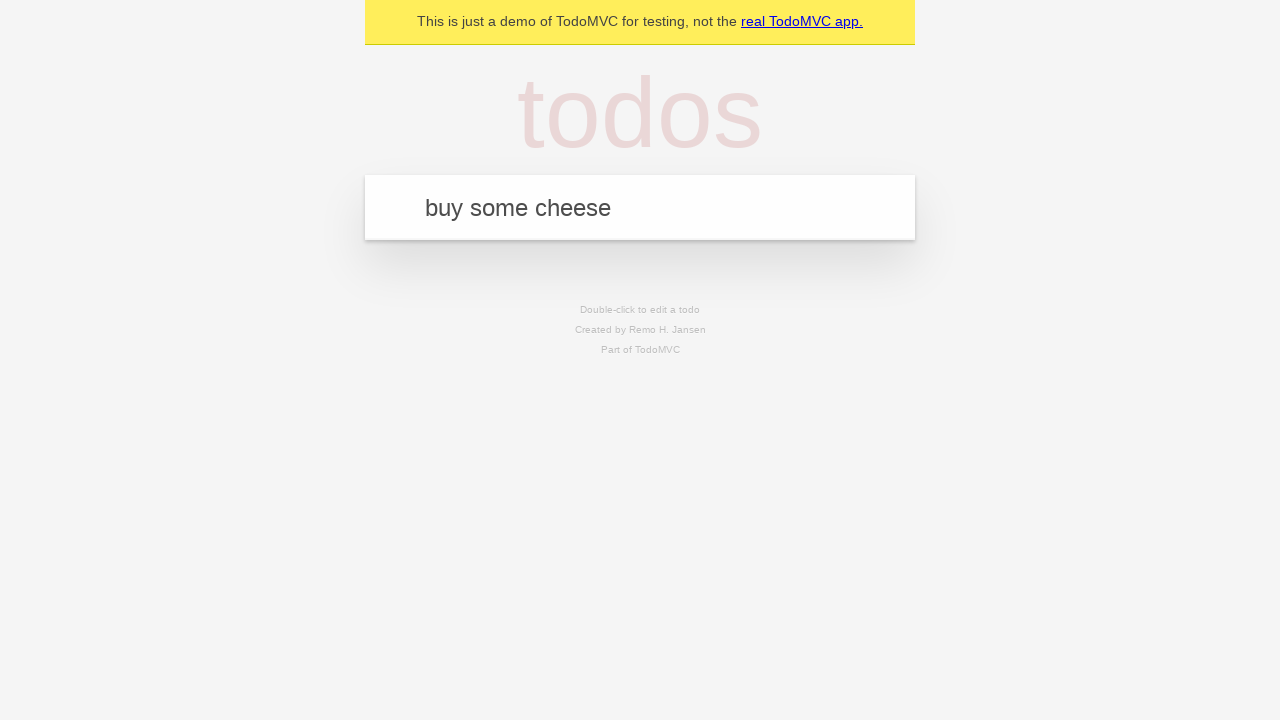

Pressed Enter to create first todo on internal:attr=[placeholder="What needs to be done?"i]
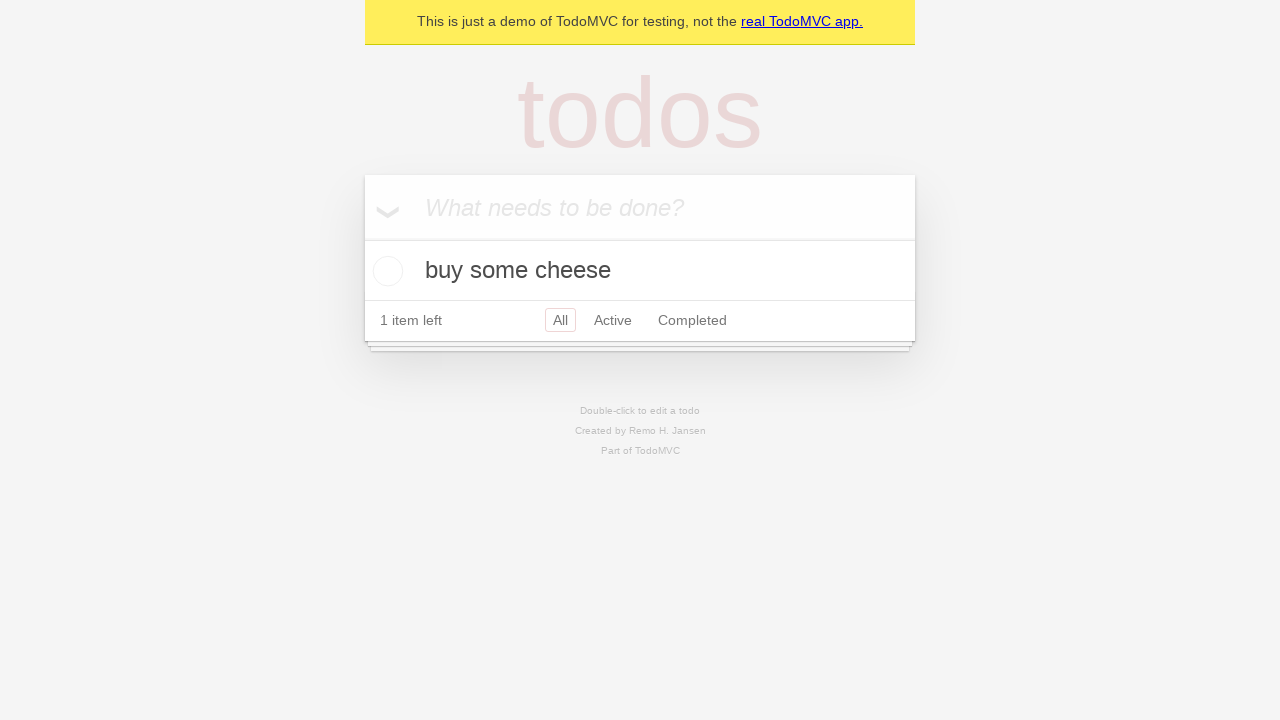

Filled second todo: 'feed the cat' on internal:attr=[placeholder="What needs to be done?"i]
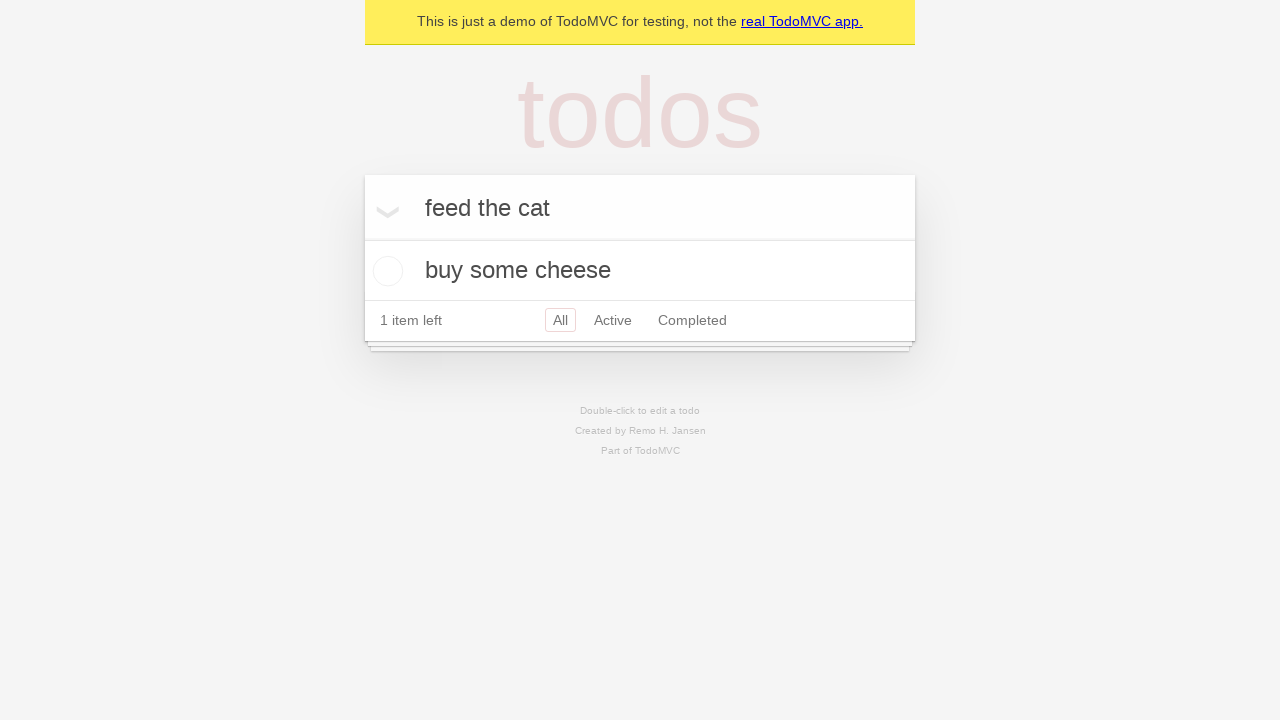

Pressed Enter to create second todo on internal:attr=[placeholder="What needs to be done?"i]
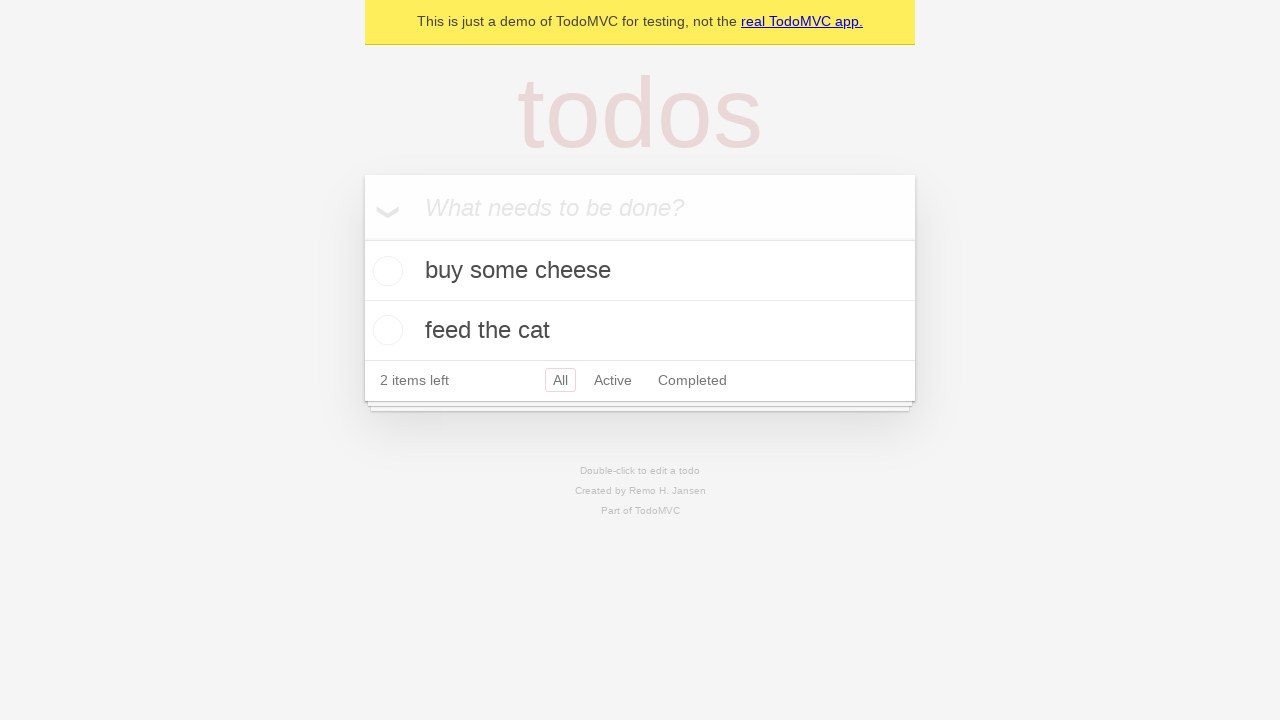

Filled third todo: 'book a doctors appointment' on internal:attr=[placeholder="What needs to be done?"i]
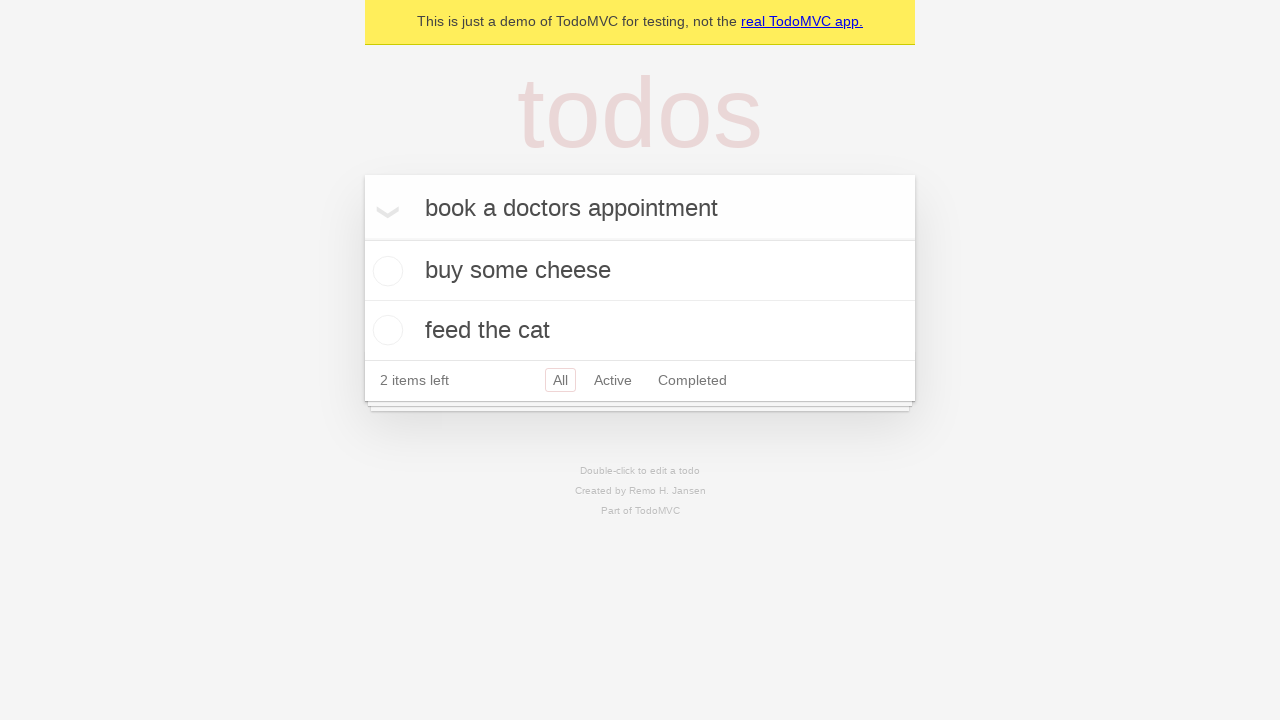

Pressed Enter to create third todo on internal:attr=[placeholder="What needs to be done?"i]
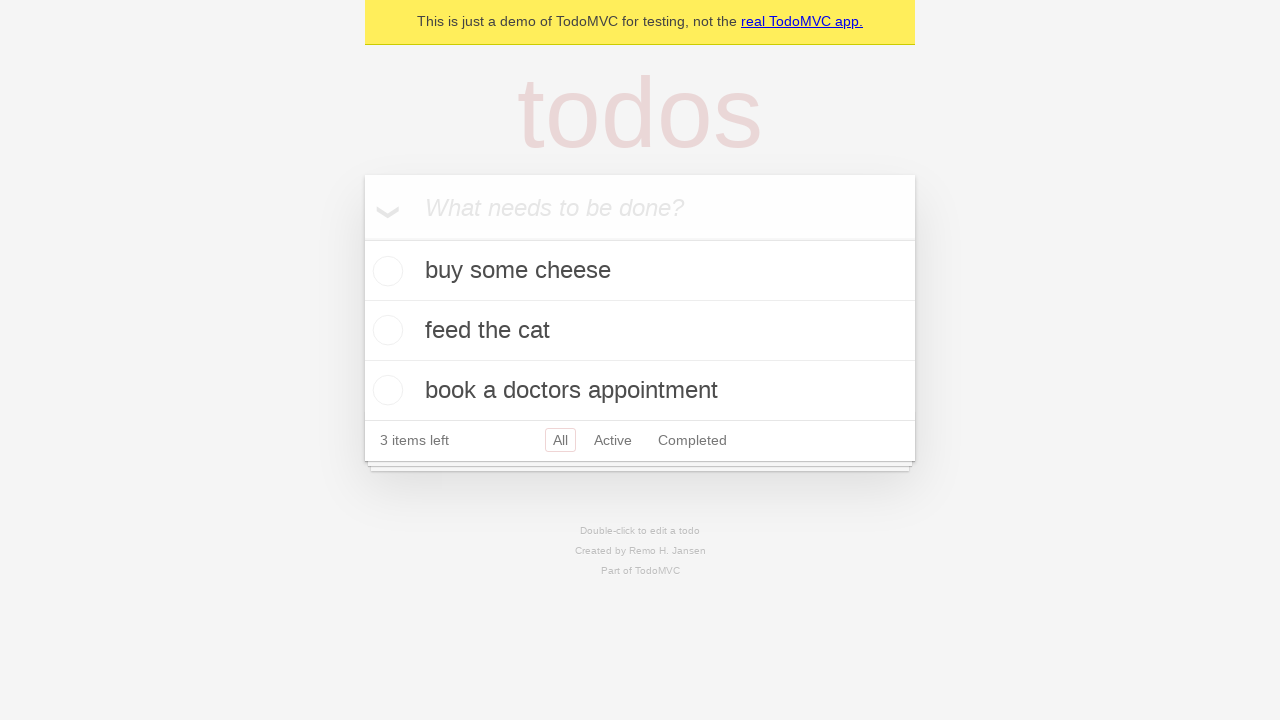

Located all todo items
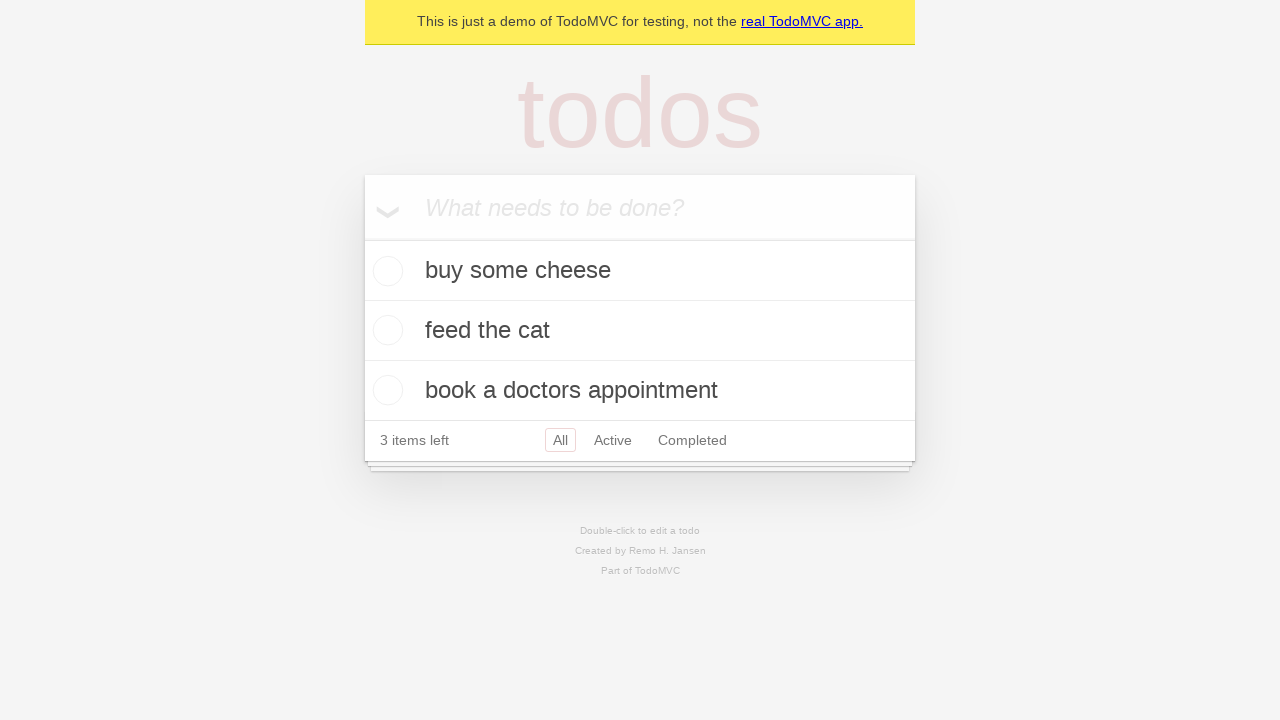

Double-clicked second todo to enter edit mode at (640, 331) on internal:testid=[data-testid="todo-item"s] >> nth=1
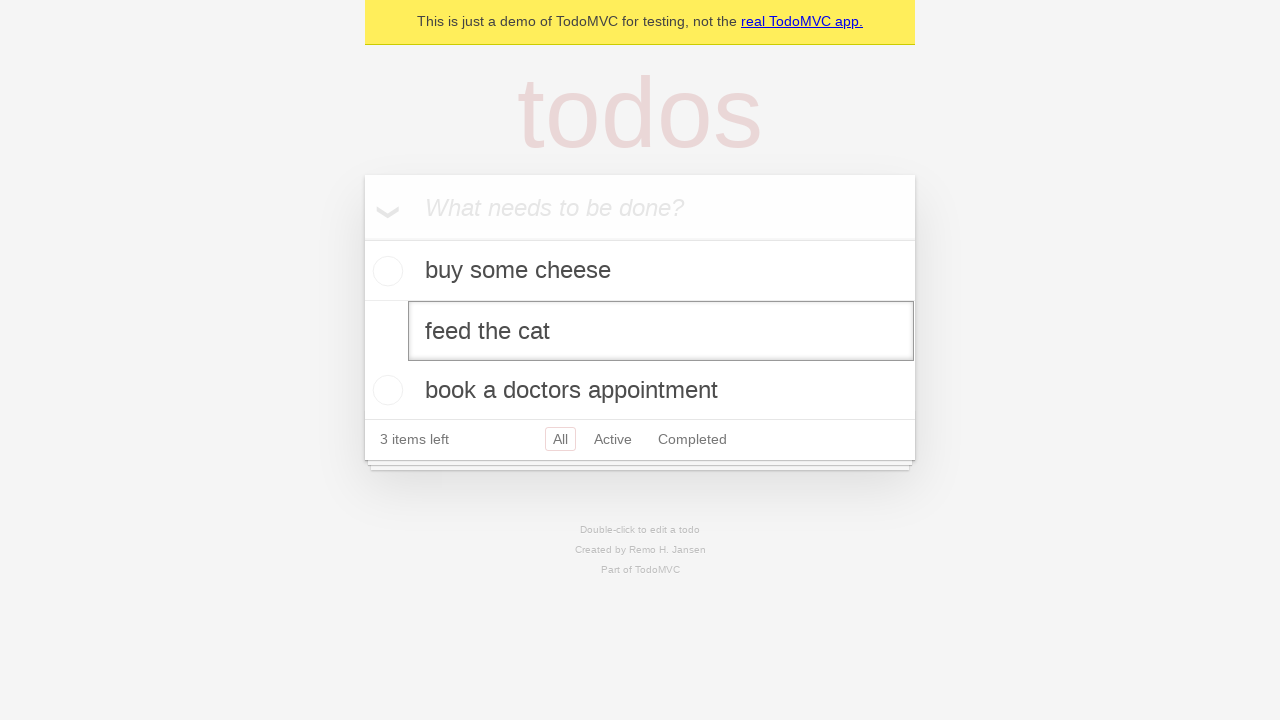

Entered new text 'buy some sausages' in edit field on internal:testid=[data-testid="todo-item"s] >> nth=1 >> internal:role=textbox[nam
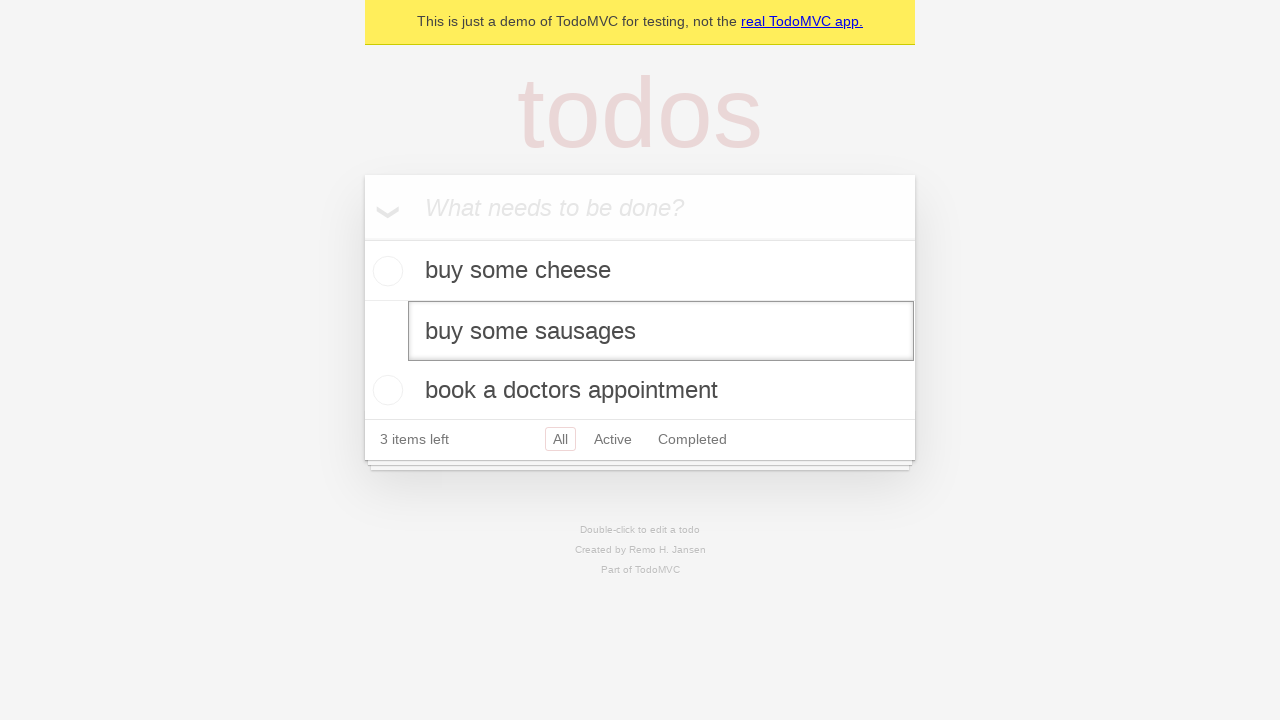

Pressed Escape to cancel edit and revert changes on internal:testid=[data-testid="todo-item"s] >> nth=1 >> internal:role=textbox[nam
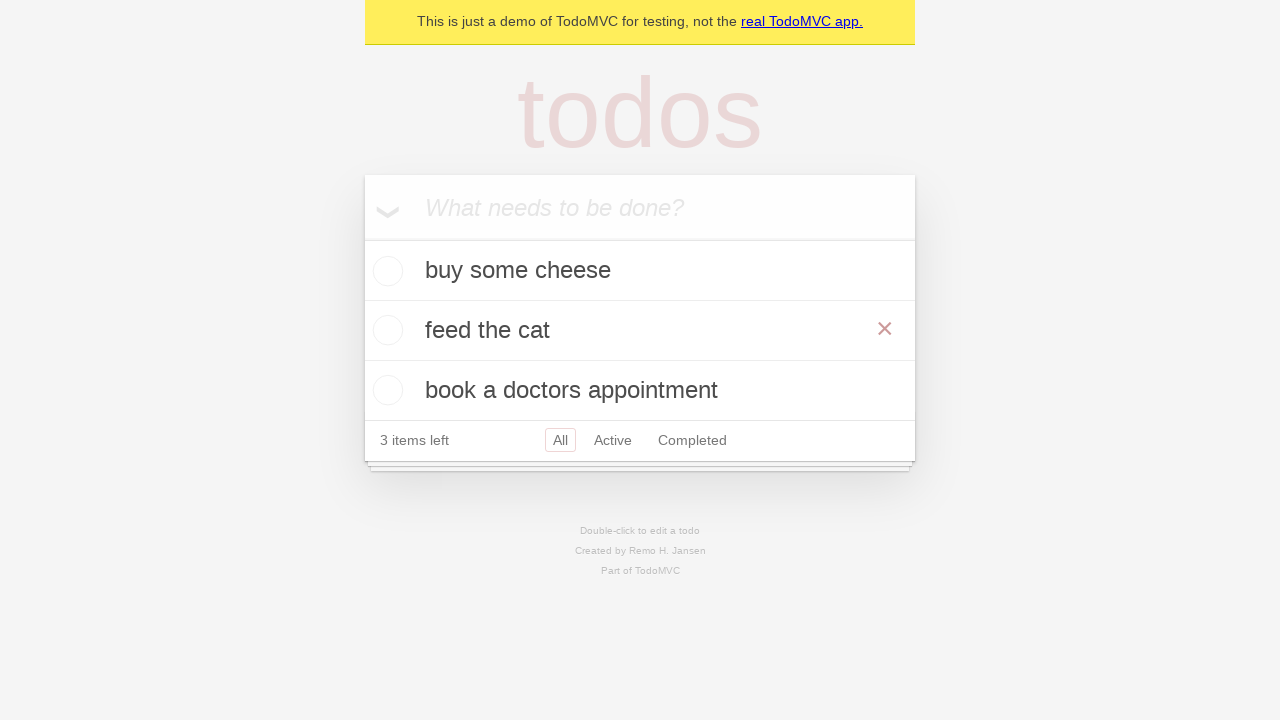

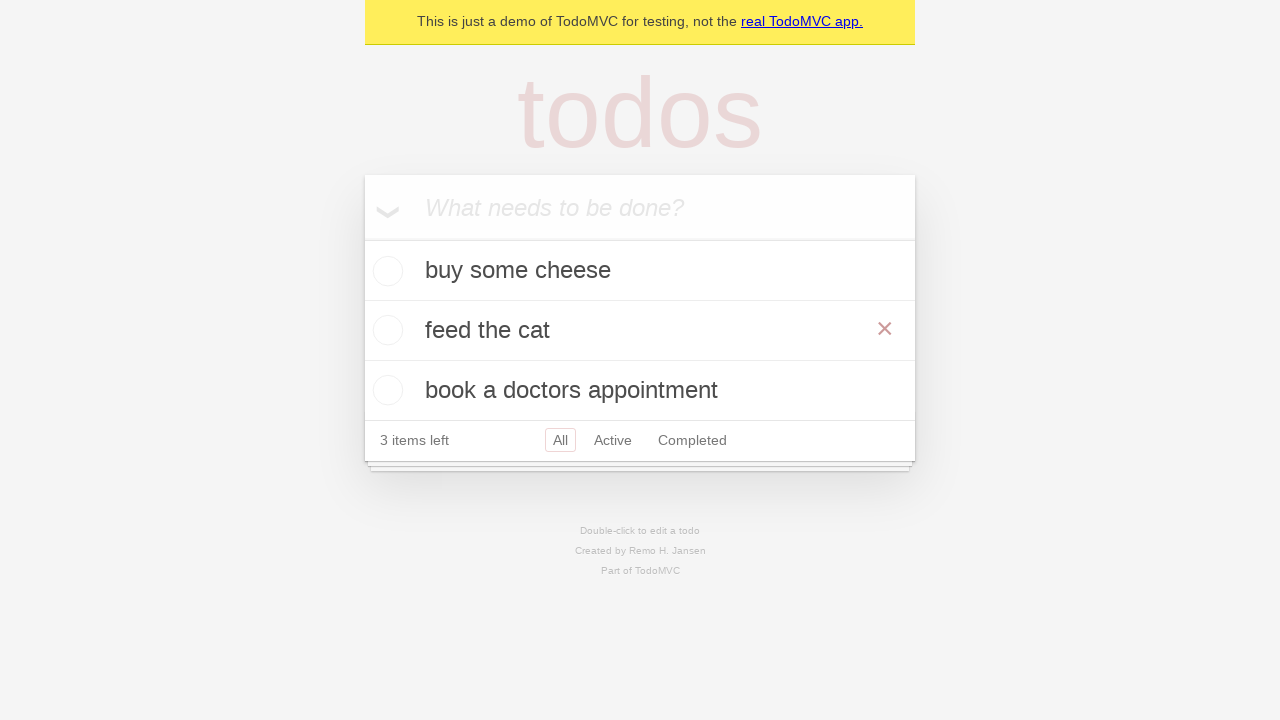